Navigates to the DemoBlaze product store homepage and extracts the phone number from the footer section

Starting URL: https://www.demoblaze.com/

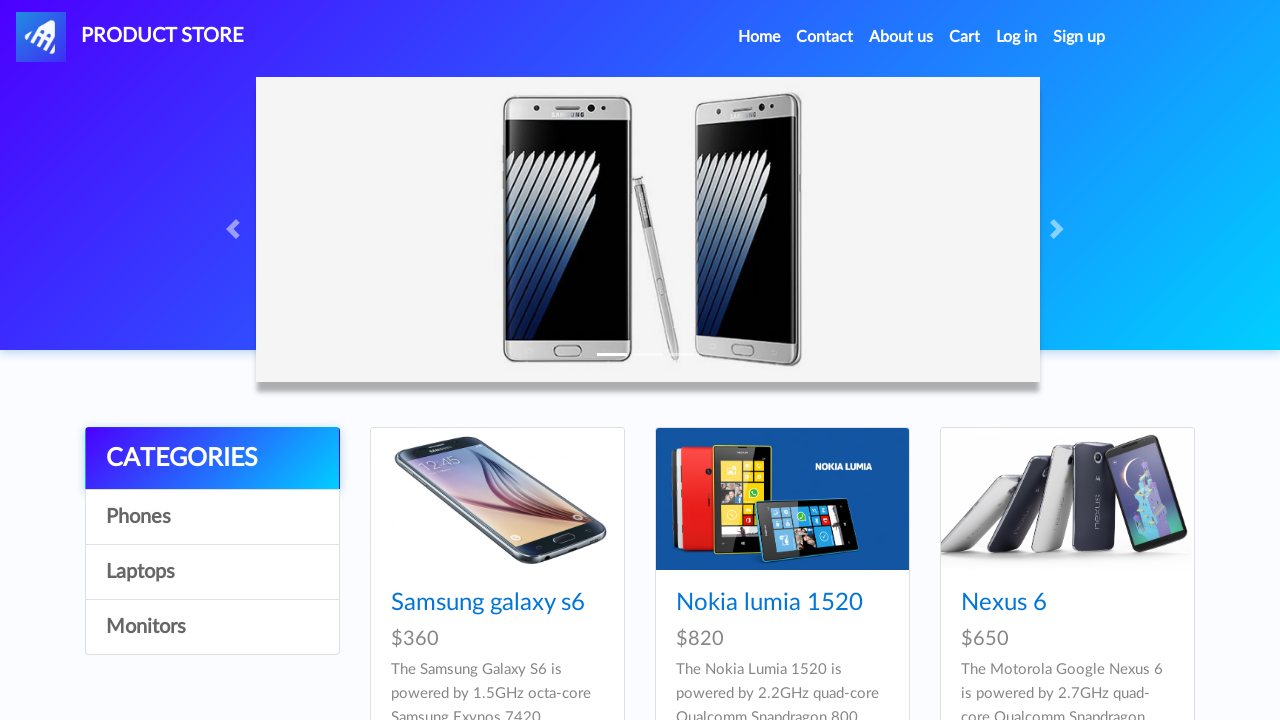

Footer phone number element loaded
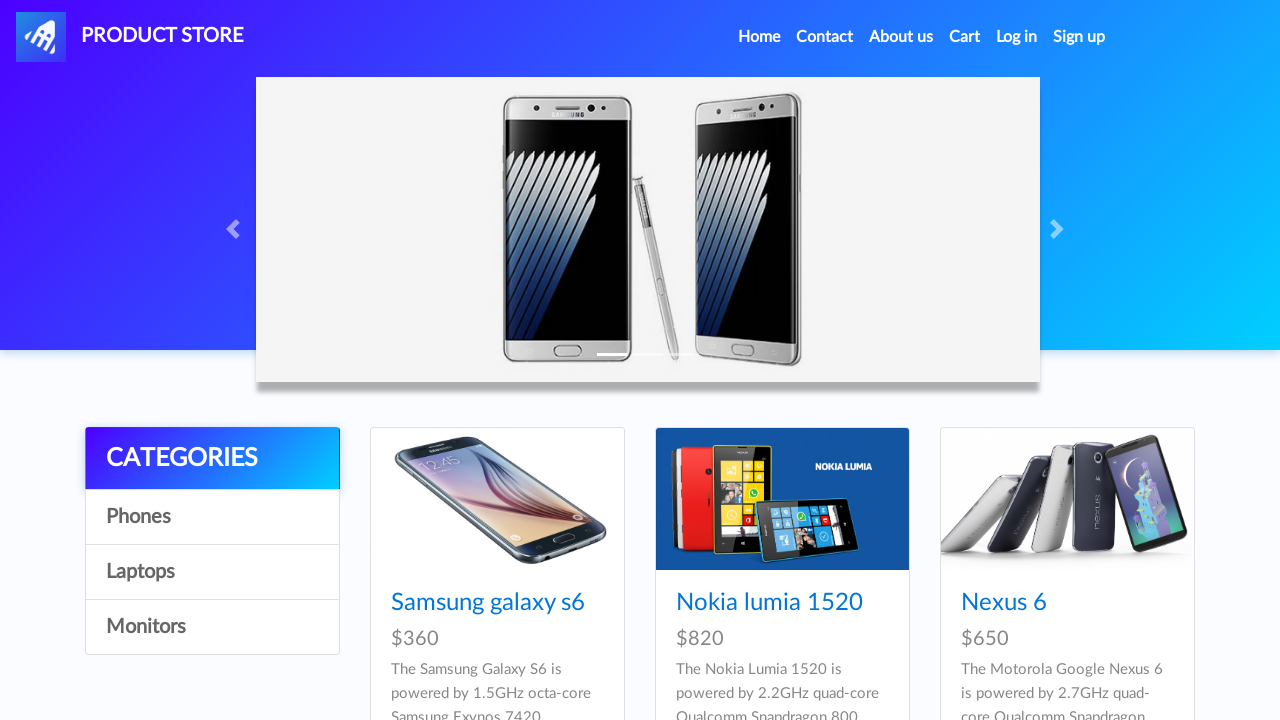

Extracted phone number text content from footer
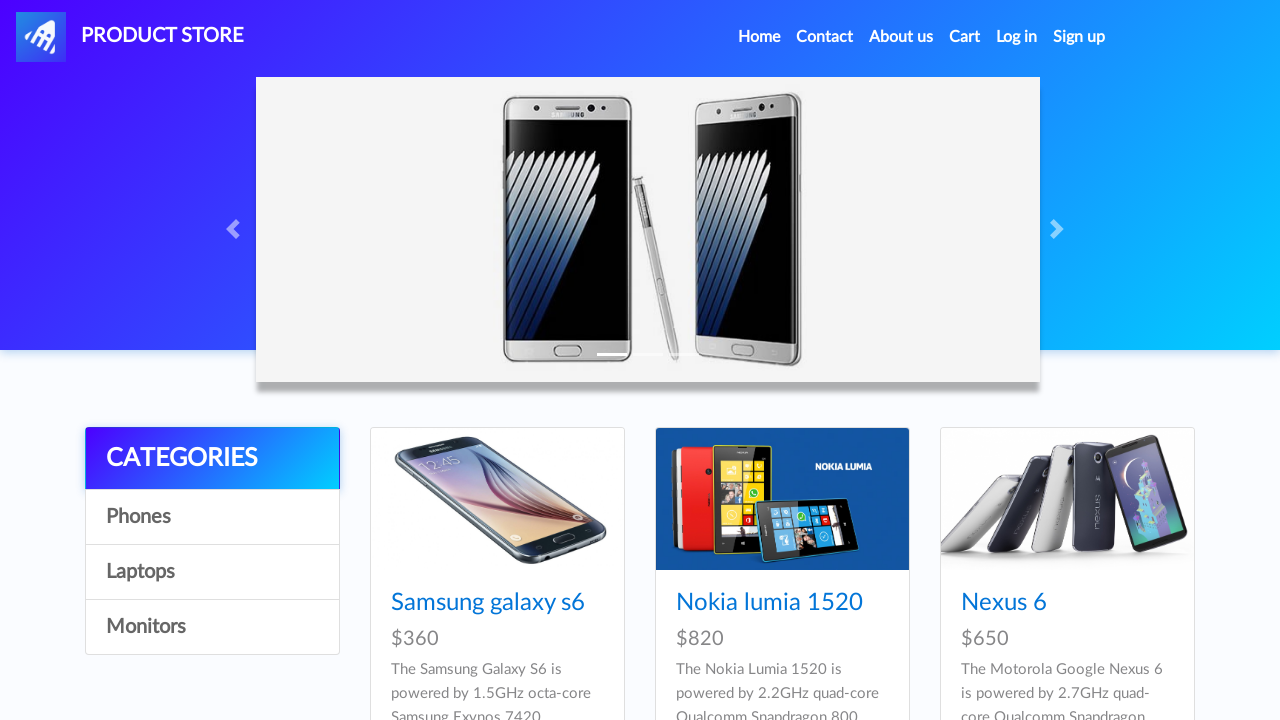

Parsed phone number: 440 123456
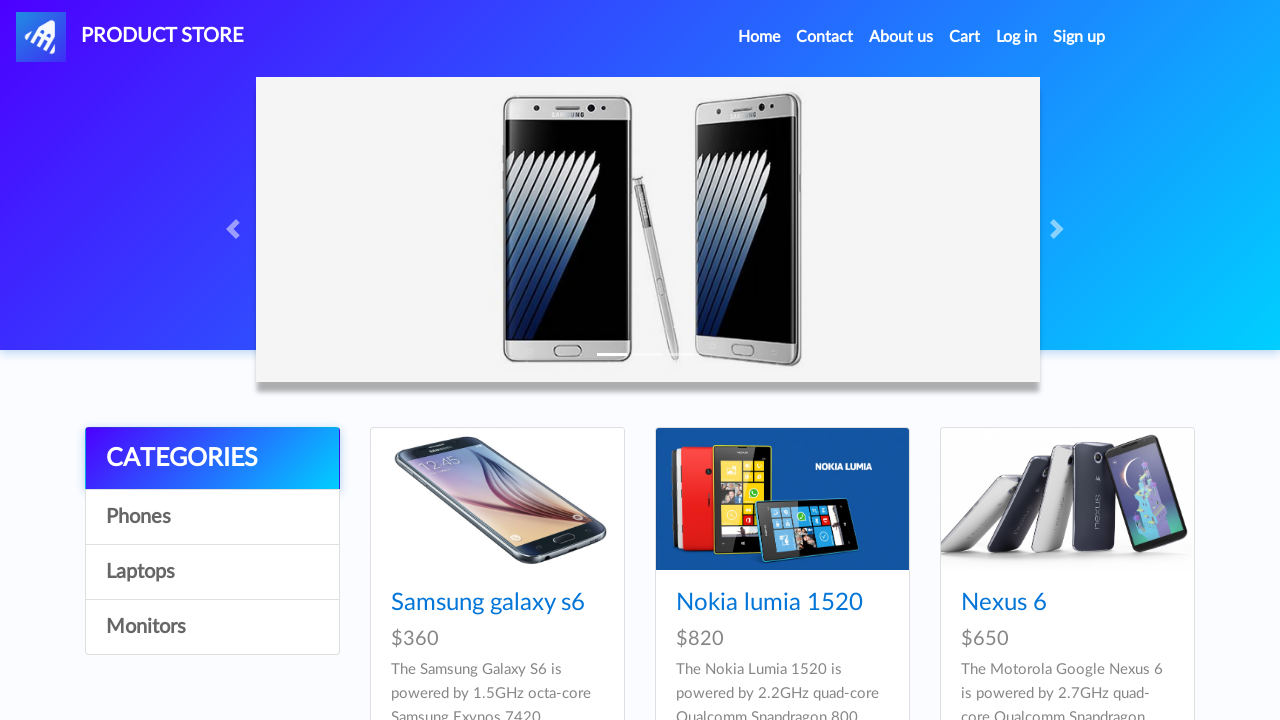

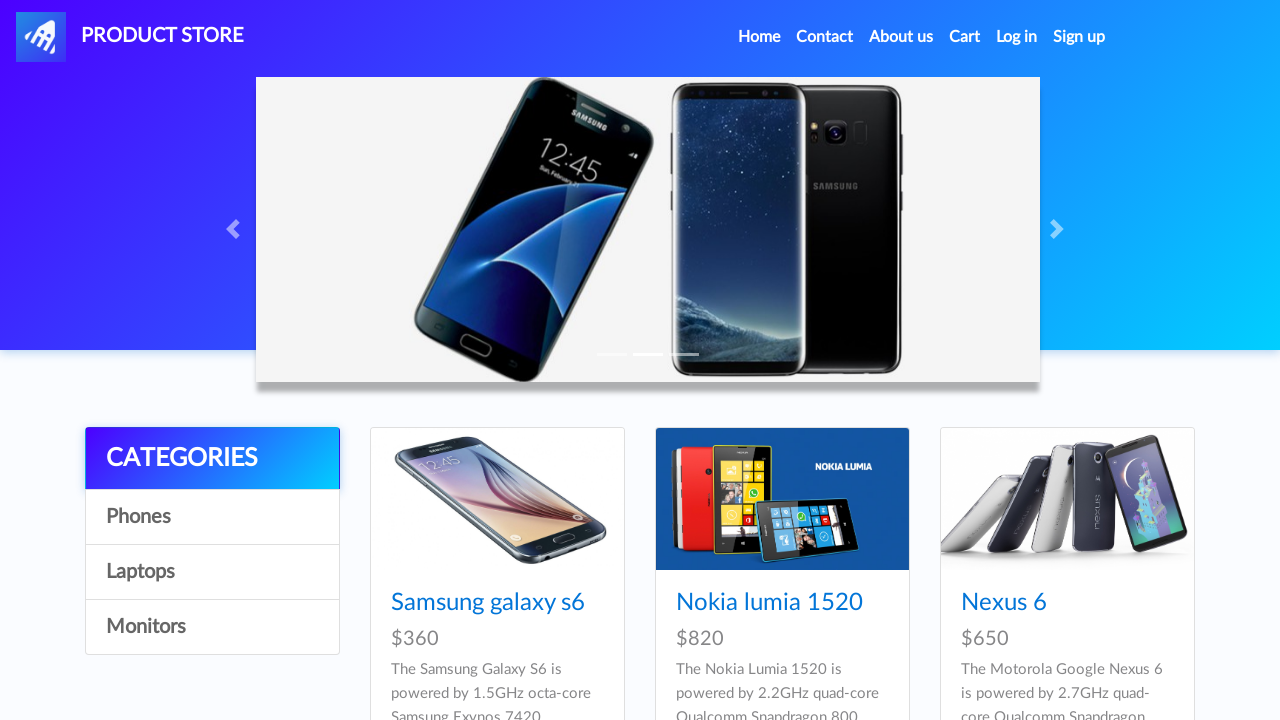